Tests mouse hover functionality by hovering over an element and verifying text changes

Starting URL: https://practice-automation.com/hover/

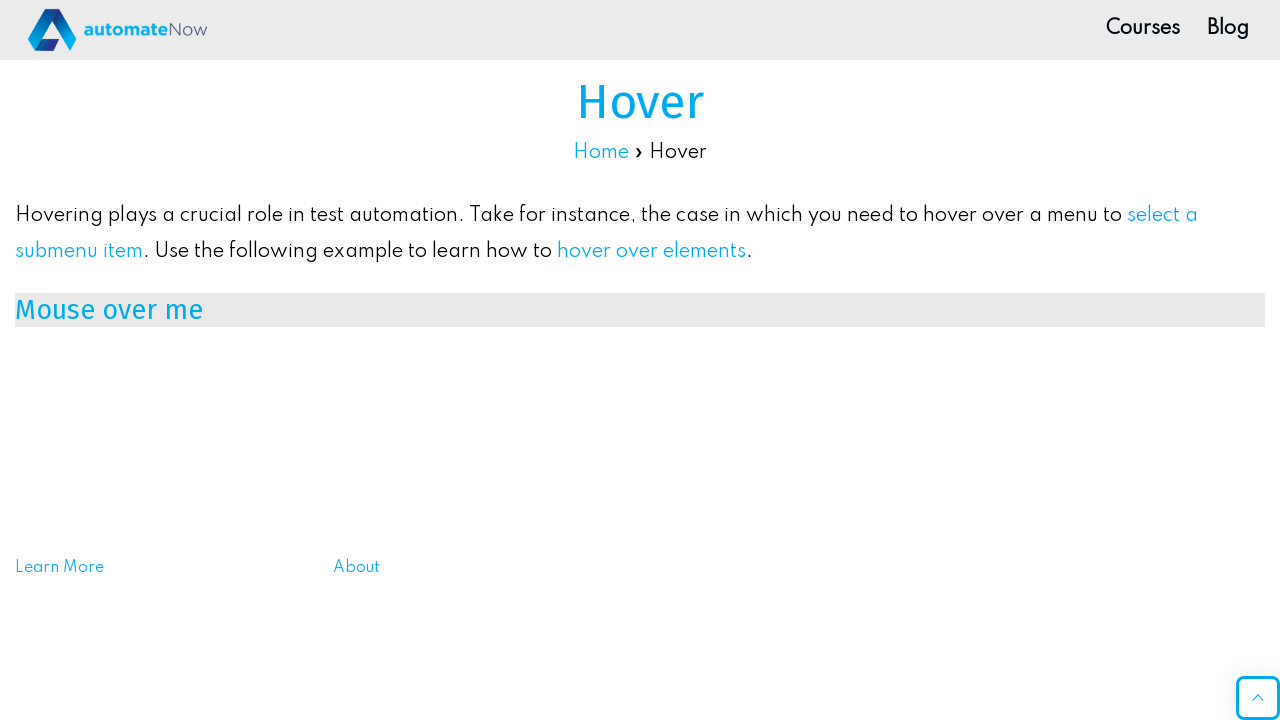

Hovered over the mouse_over element at (640, 310) on #mouse_over
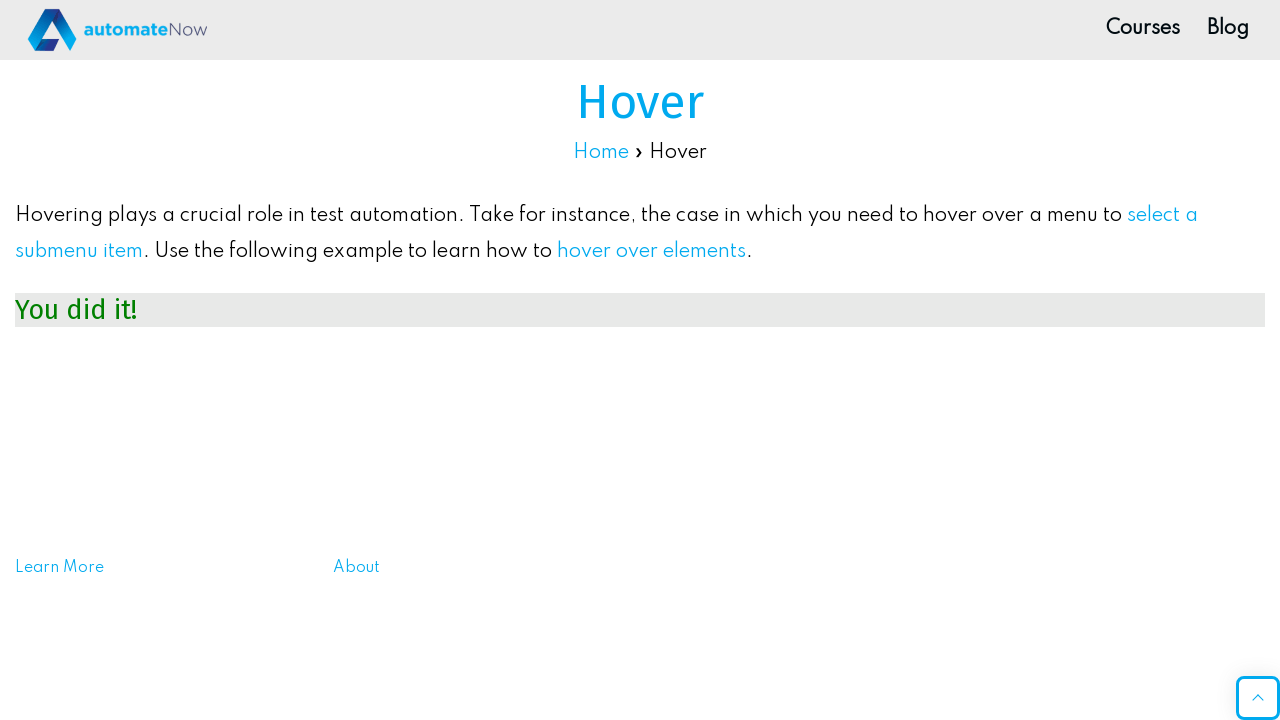

Verified that text changed to 'You did it!' after hover
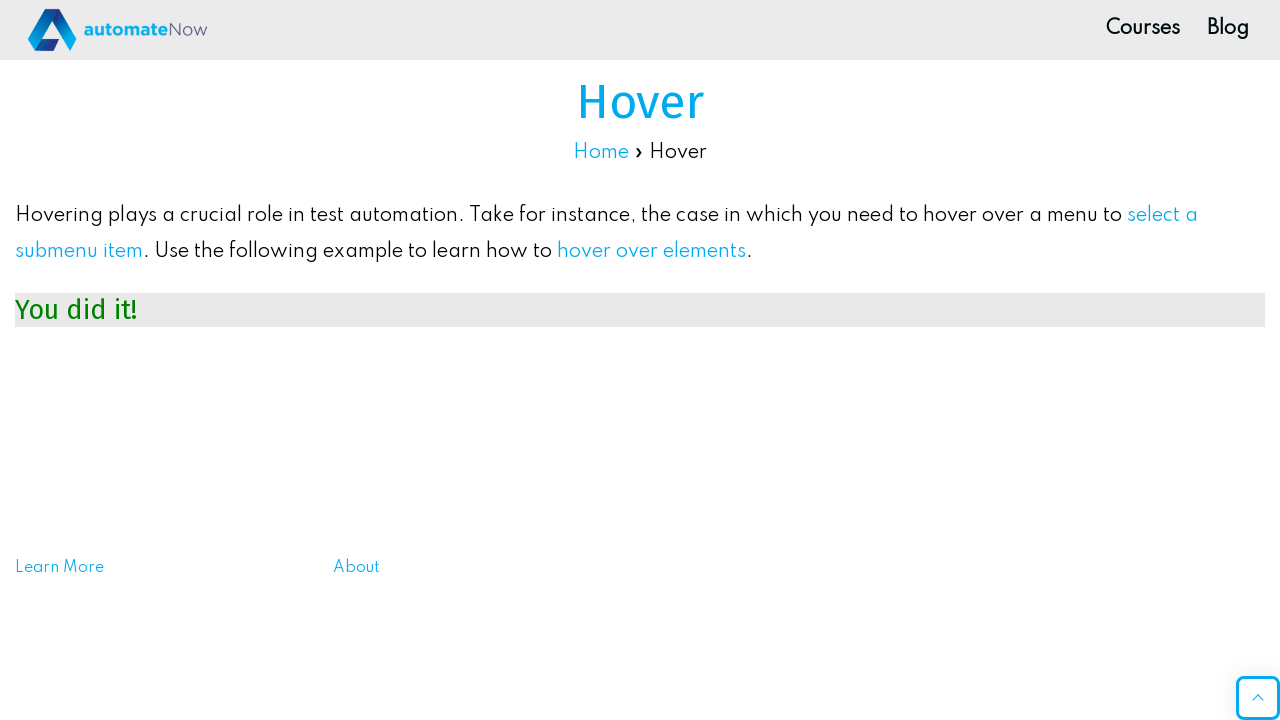

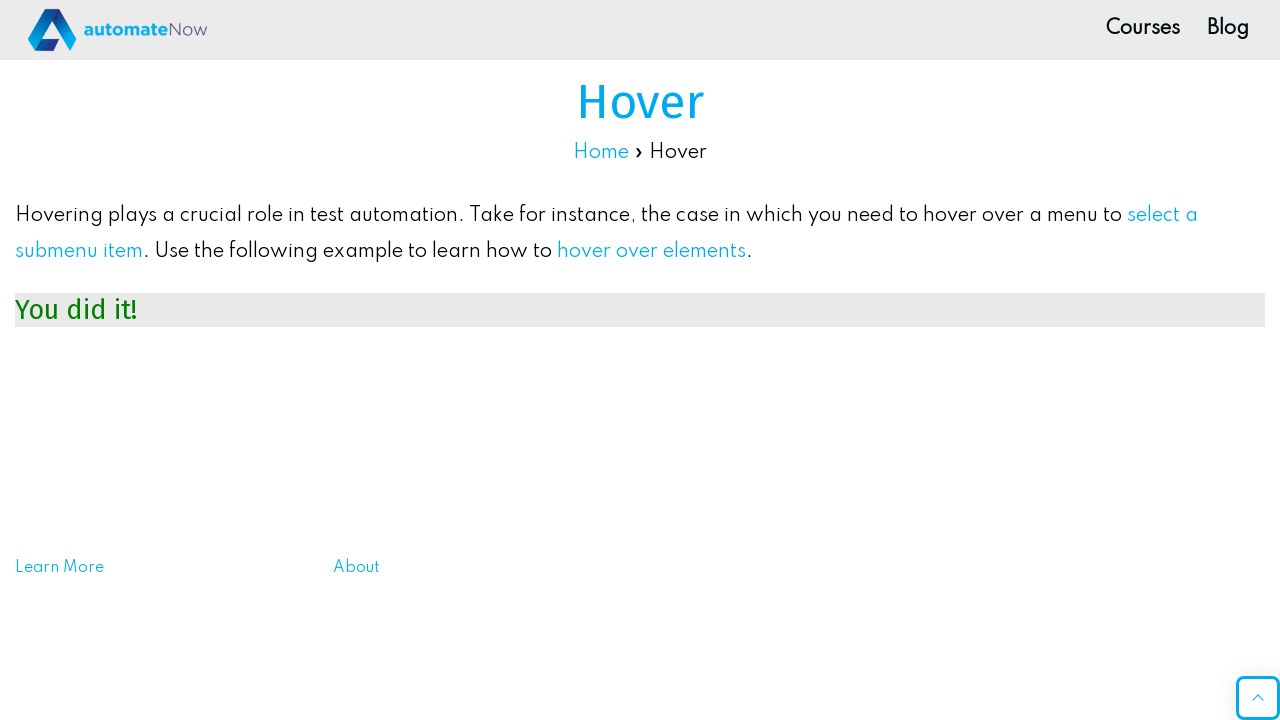